Tests basic browser navigation by visiting multiple pages on Rahul Shetty Academy website, navigating back, and refreshing the page

Starting URL: https://rahulshettyacademy.com/

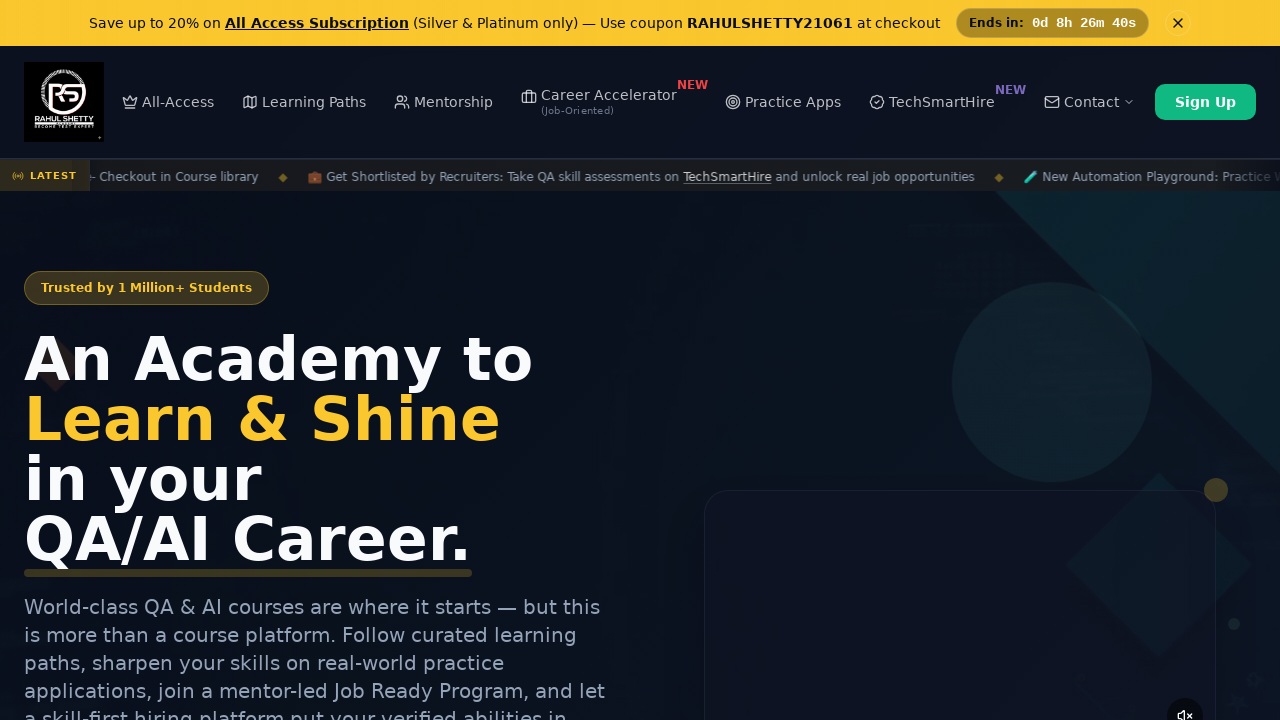

Navigated to Automation Practice page
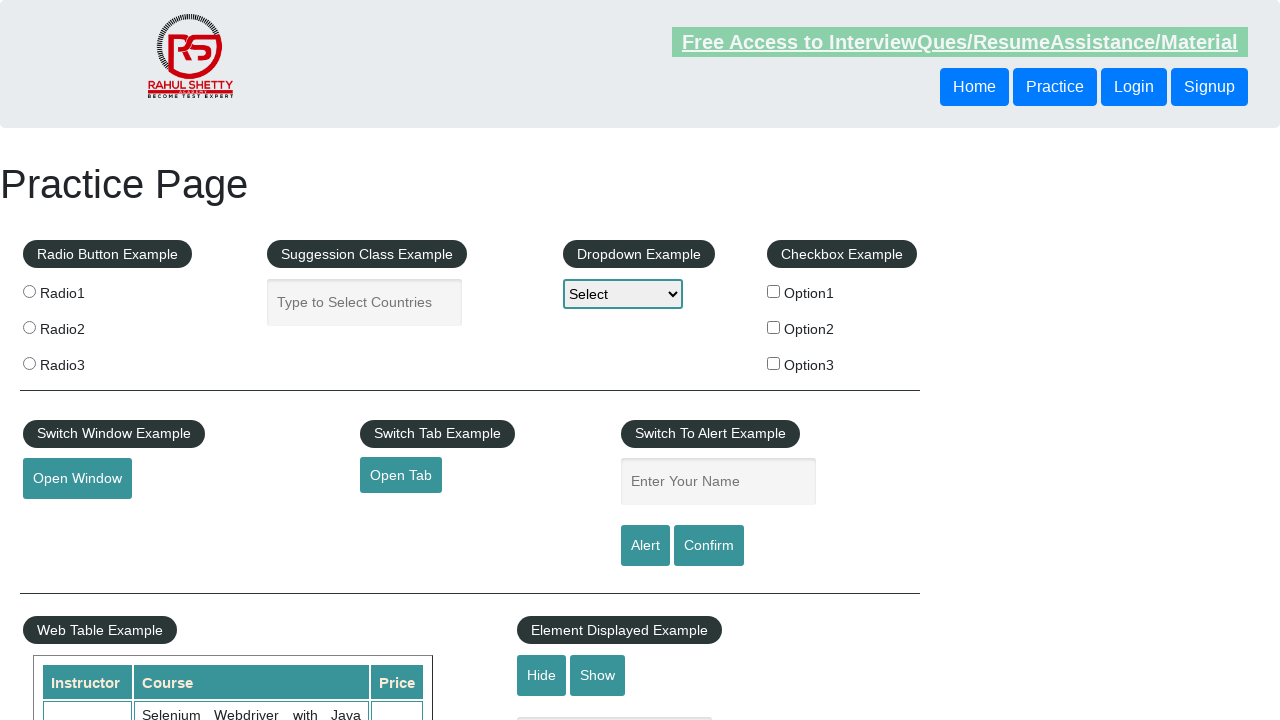

Navigated to Angular Practice page
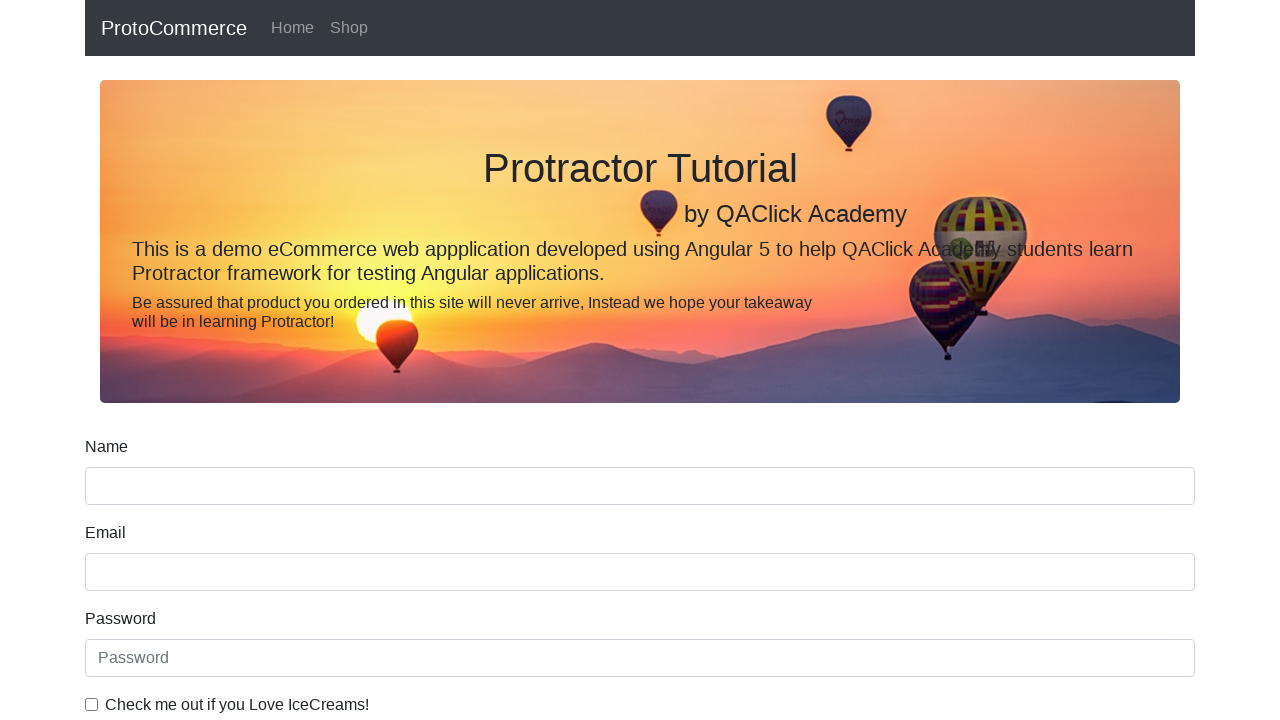

Navigated back to Automation Practice page
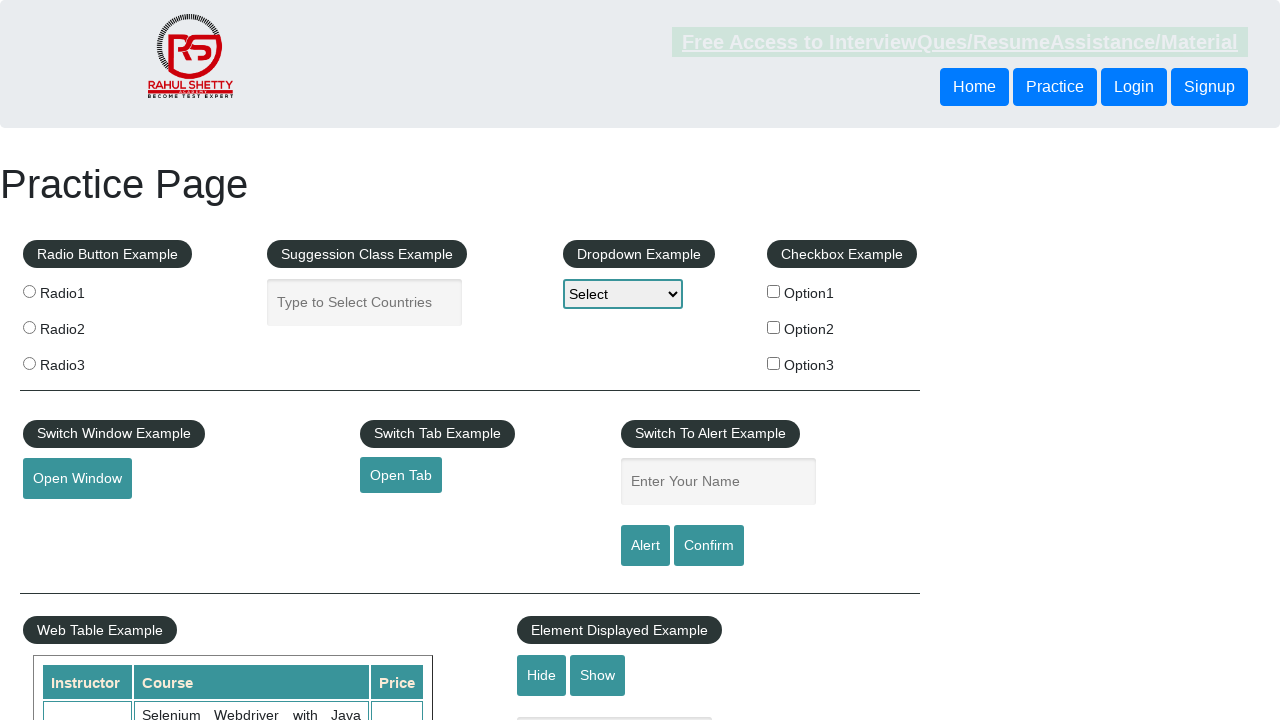

Refreshed the current page
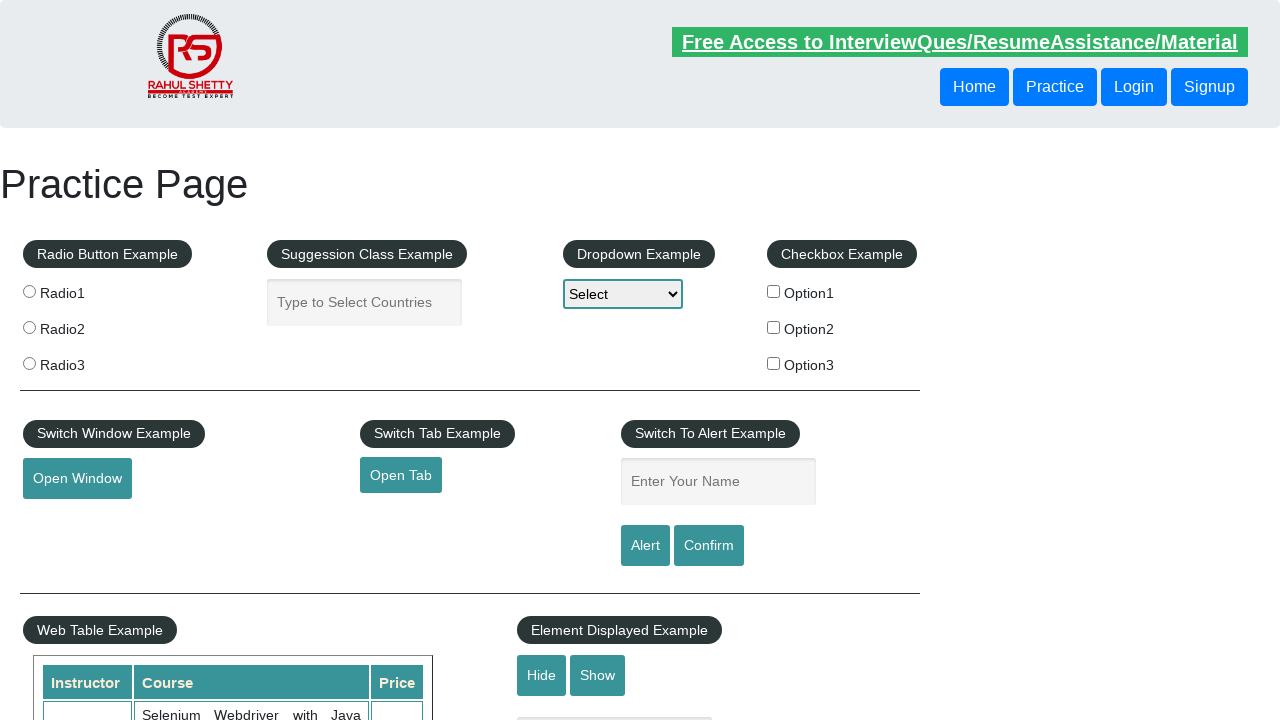

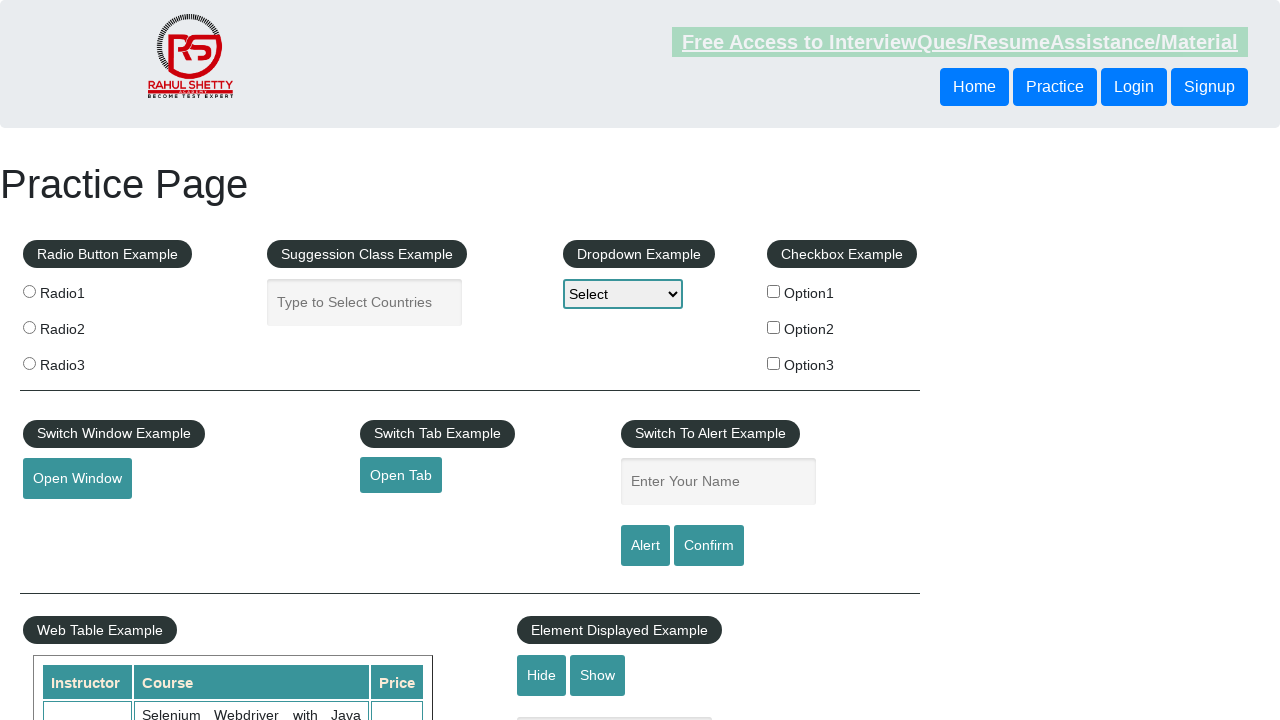